Tests the 99 Bottles of Beer website by navigating to the Song Lyrics page and verifying the lyrics content is displayed correctly

Starting URL: http://www.99-bottles-of-beer.net/

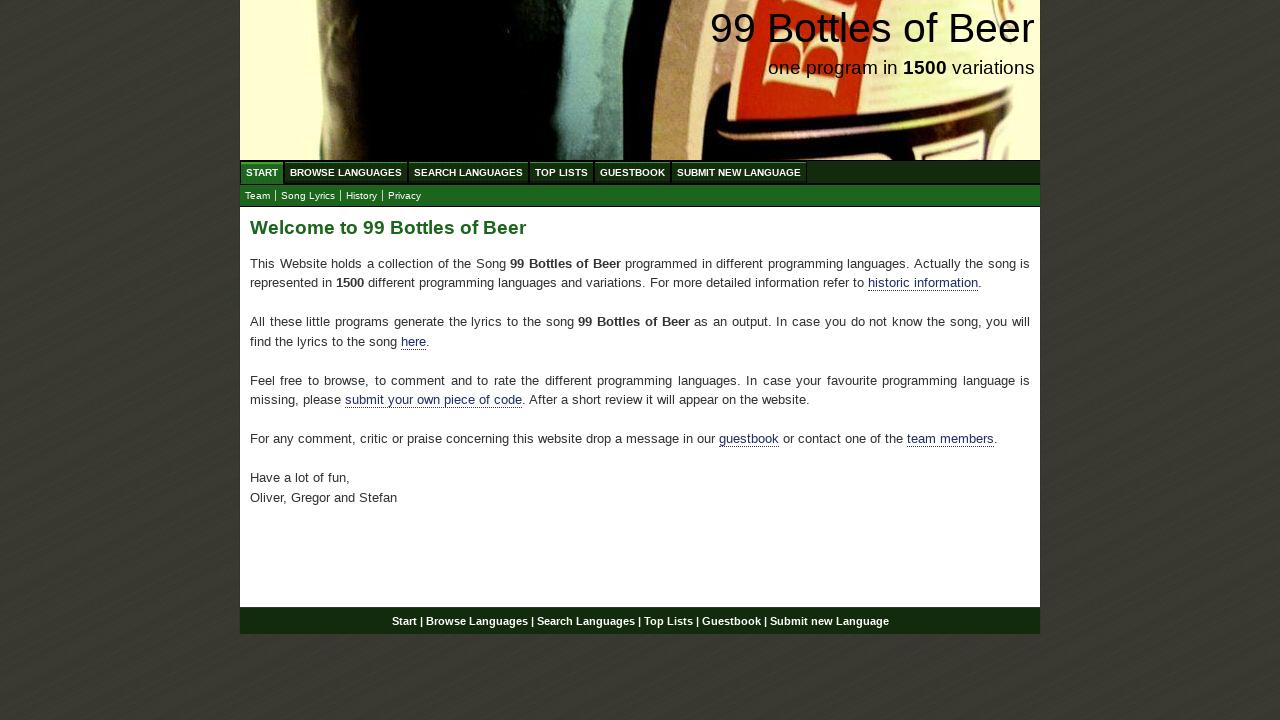

Clicked on 'Song Lyrics' menu link at (308, 196) on a:text('Song Lyrics')
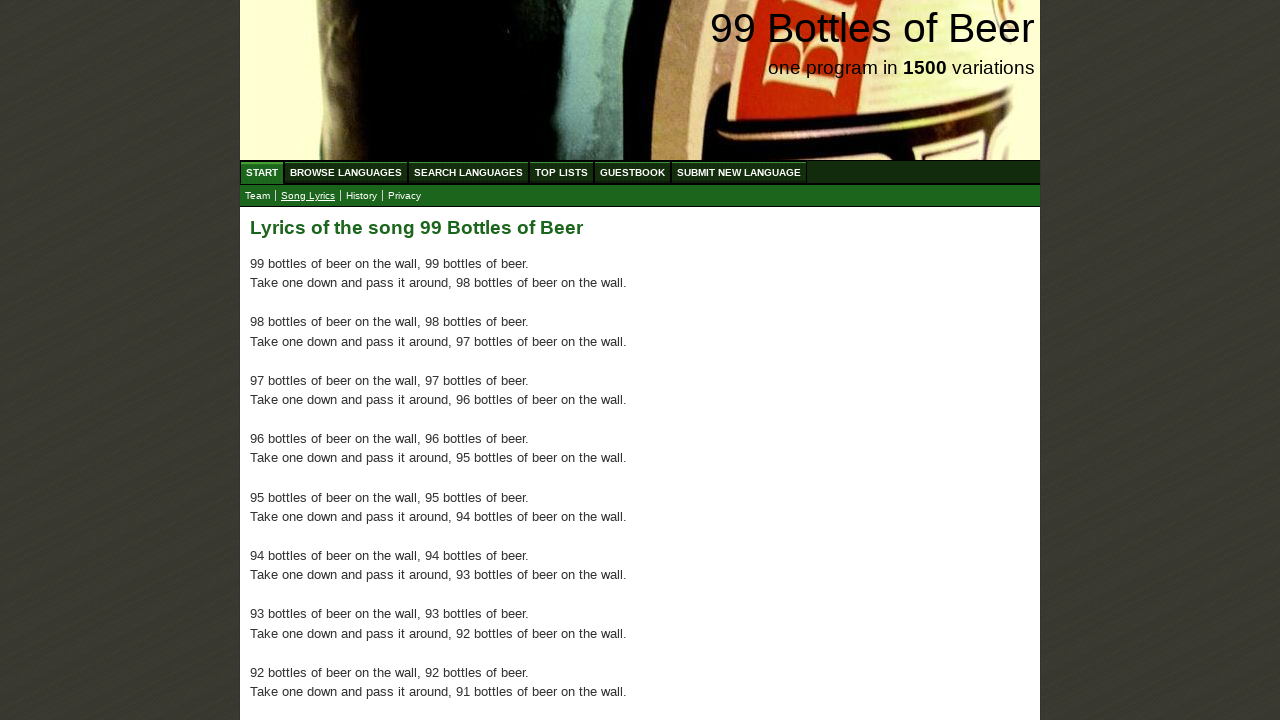

Lyrics paragraphs loaded in main content area
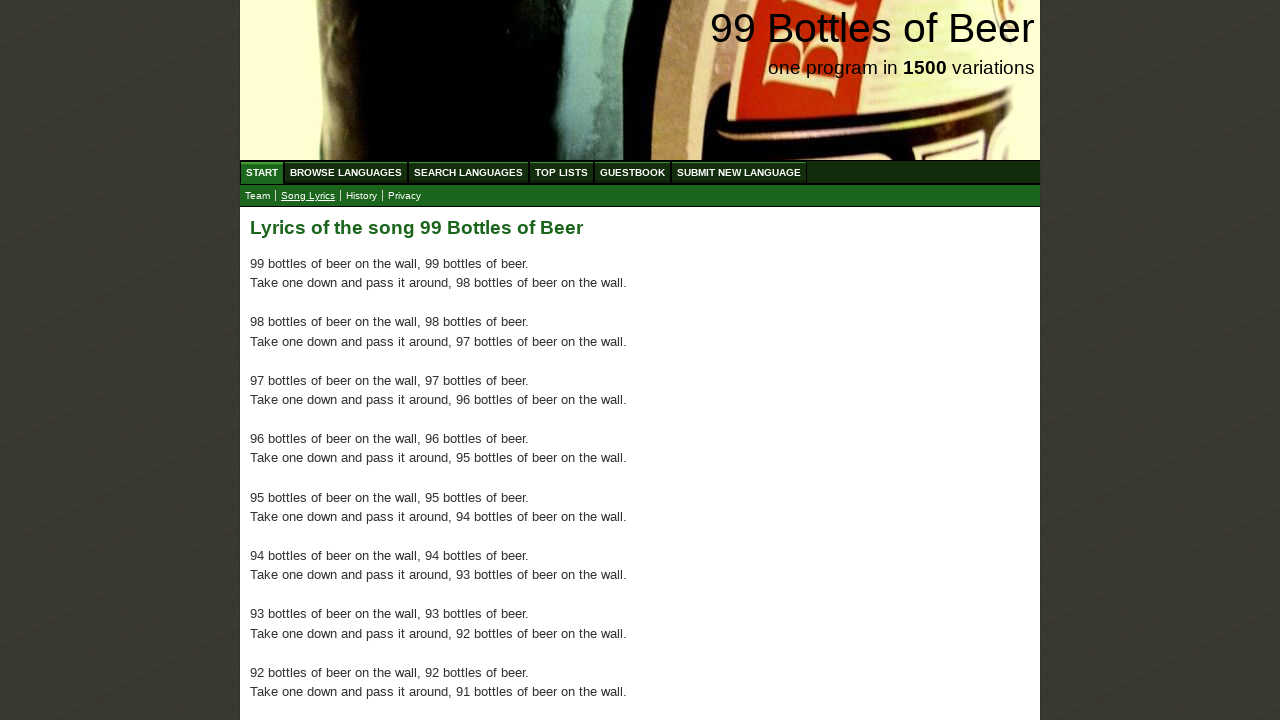

Retrieved all lyrics paragraphs from the page
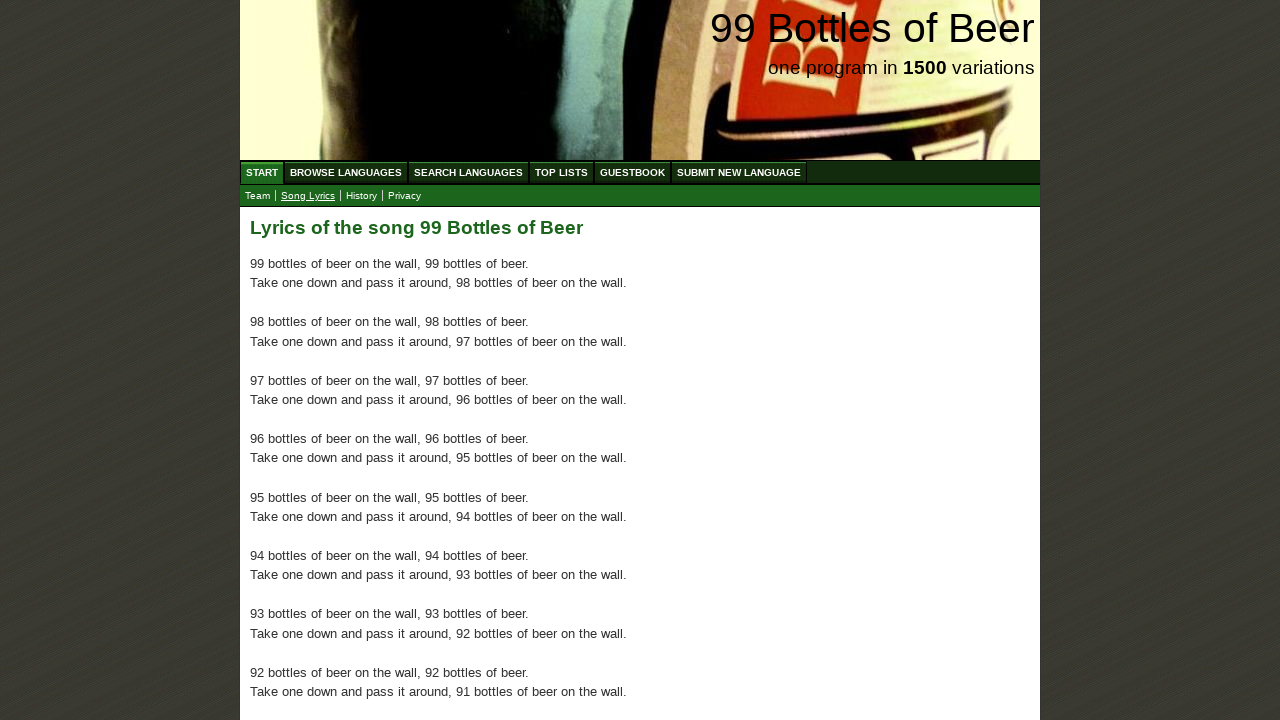

Verified that lyrics paragraphs exist (count: 100)
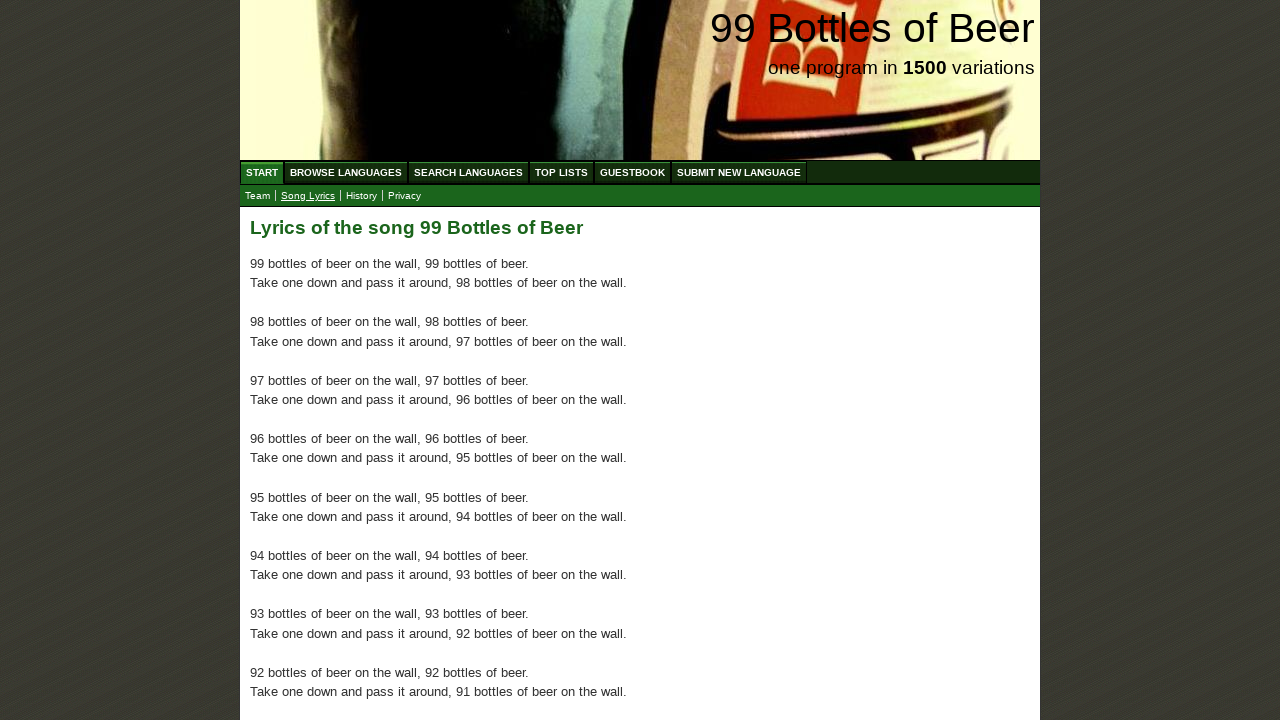

Extracted and concatenated all lyrics text content
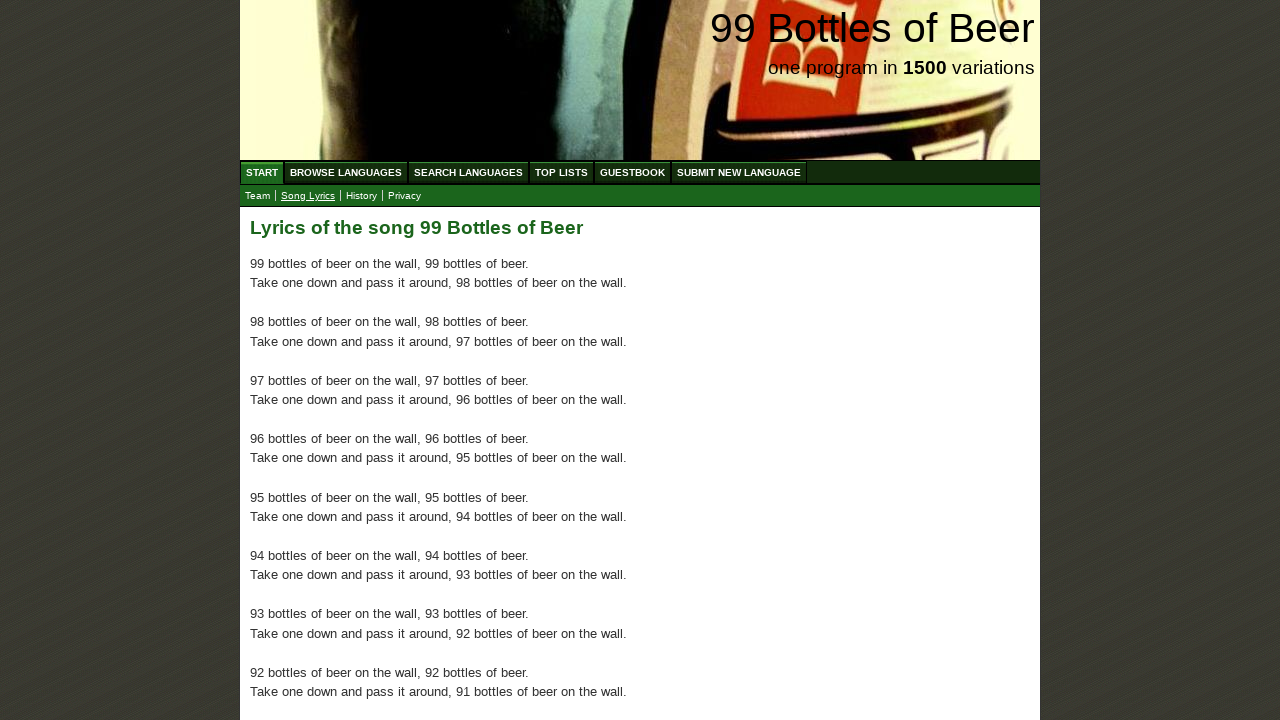

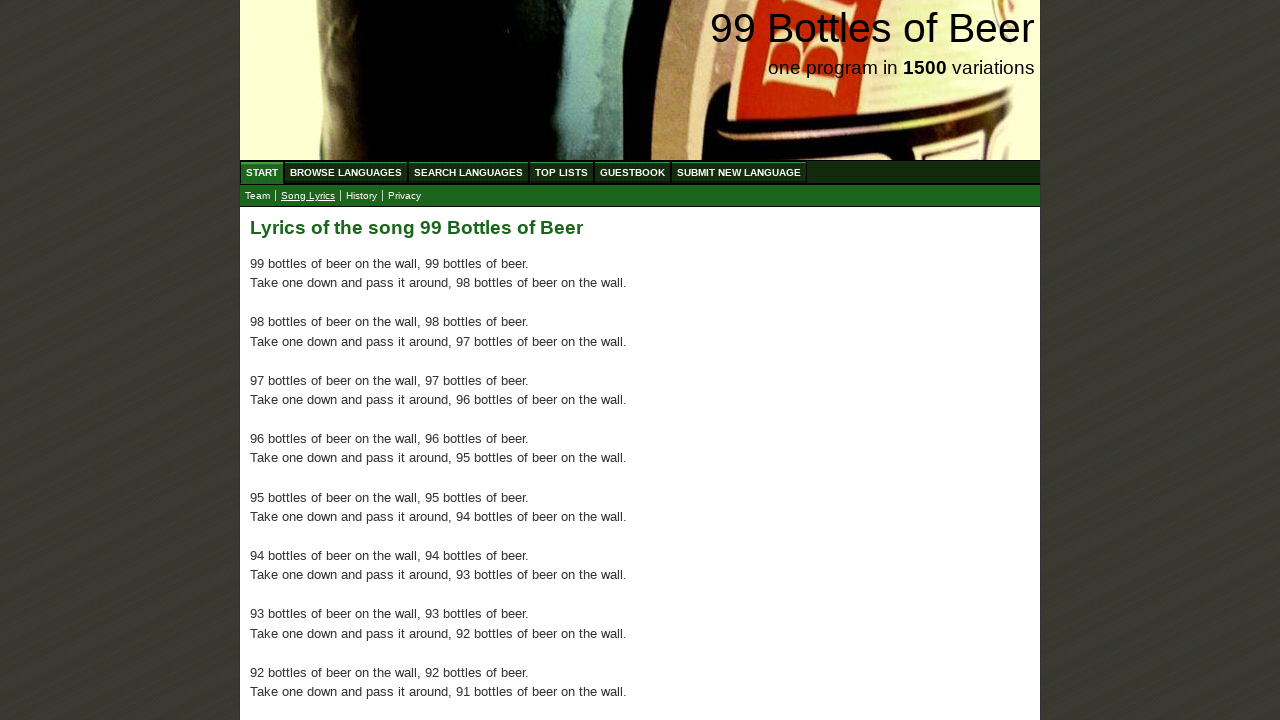